Tests Angular Syncfusion dropdown by selecting Football and verifying the hidden input value

Starting URL: https://ej2.syncfusion.com/angular/demos/?_ga=2.262049992.437420821.1575083417-524628264.1575083417#/material/drop-down-list/data-binding

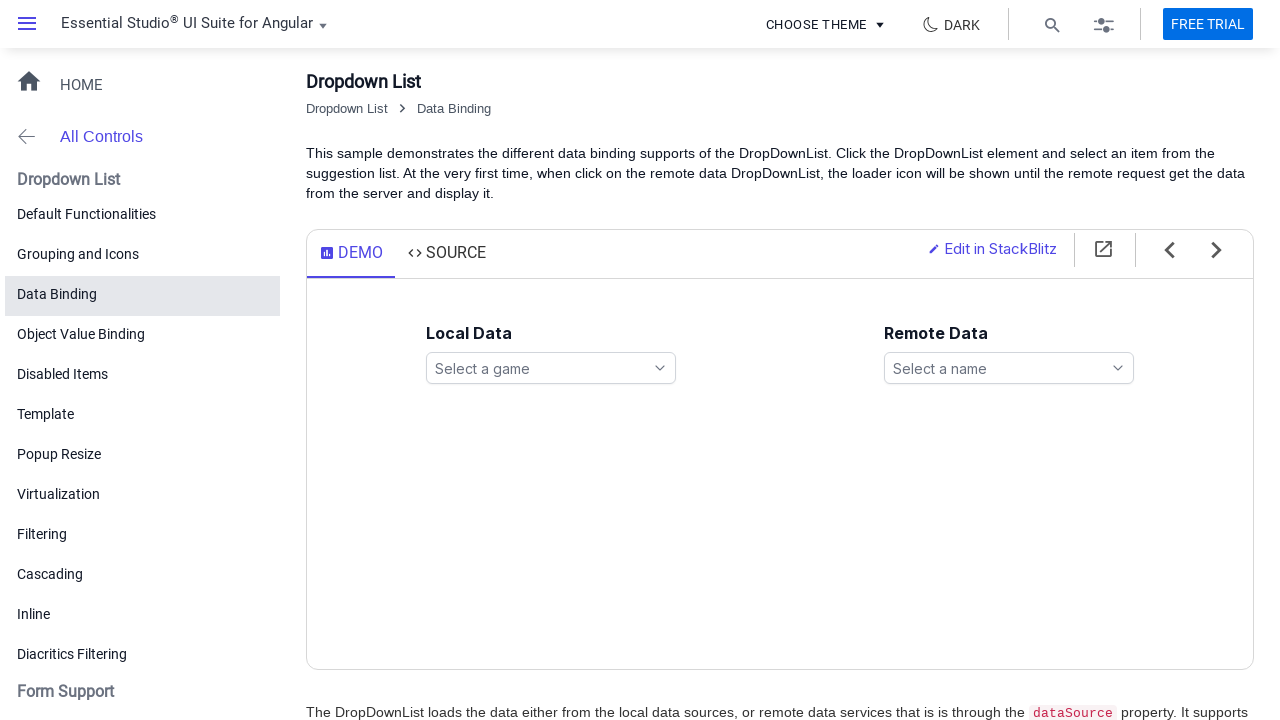

Clicked on Angular Syncfusion dropdown to open it at (551, 368) on ejs-dropdownlist#games
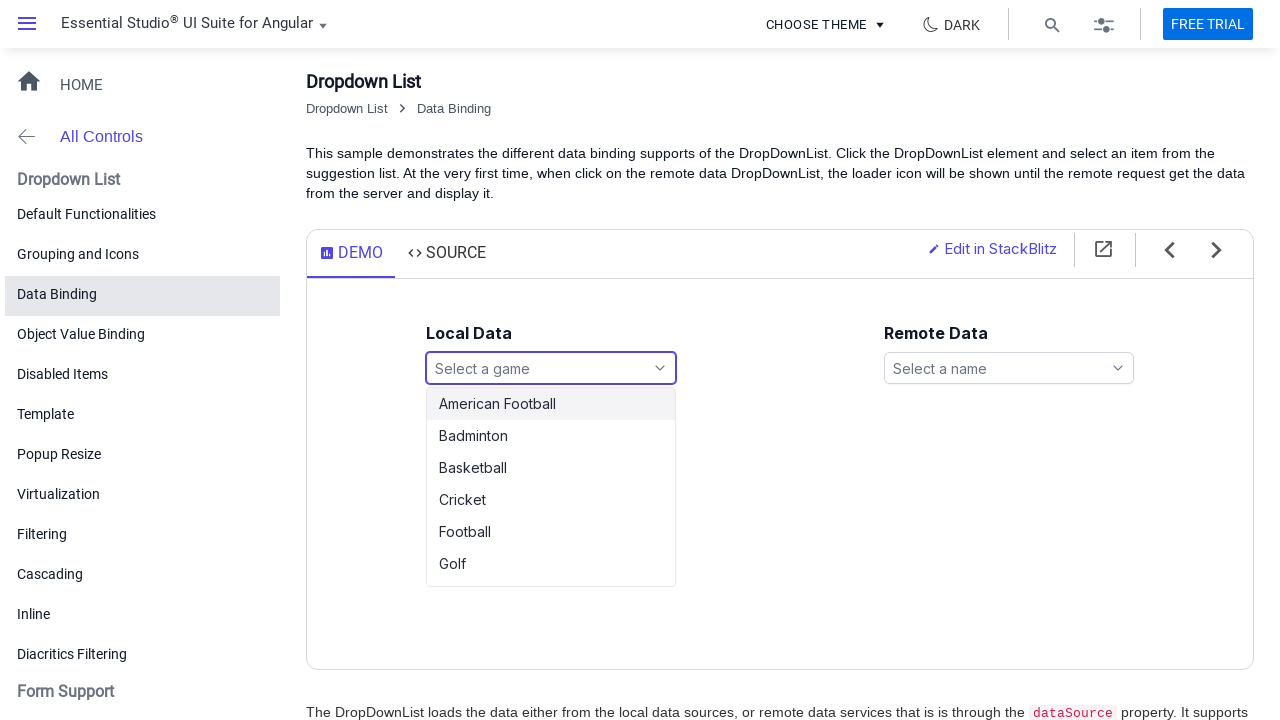

Waited for dropdown options to be visible
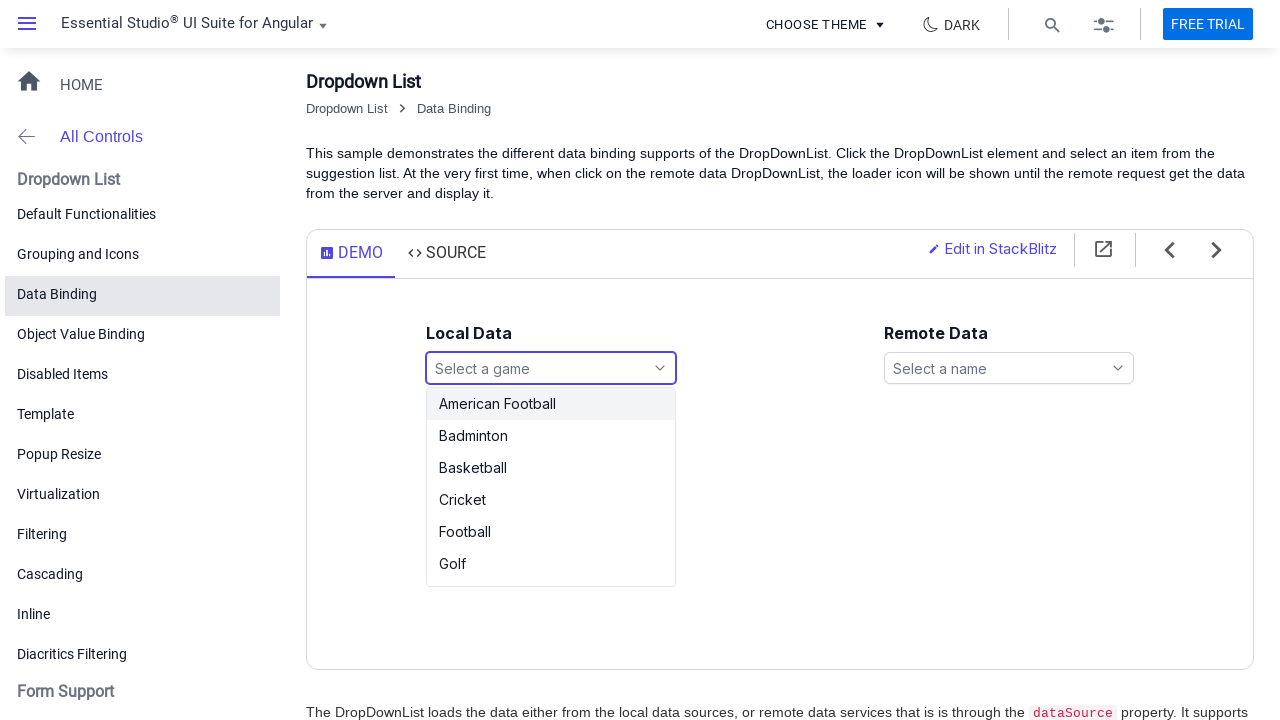

Selected 'Football' from dropdown options at (551, 532) on xpath=//ul[@id='games_options']/li[text()='Football']
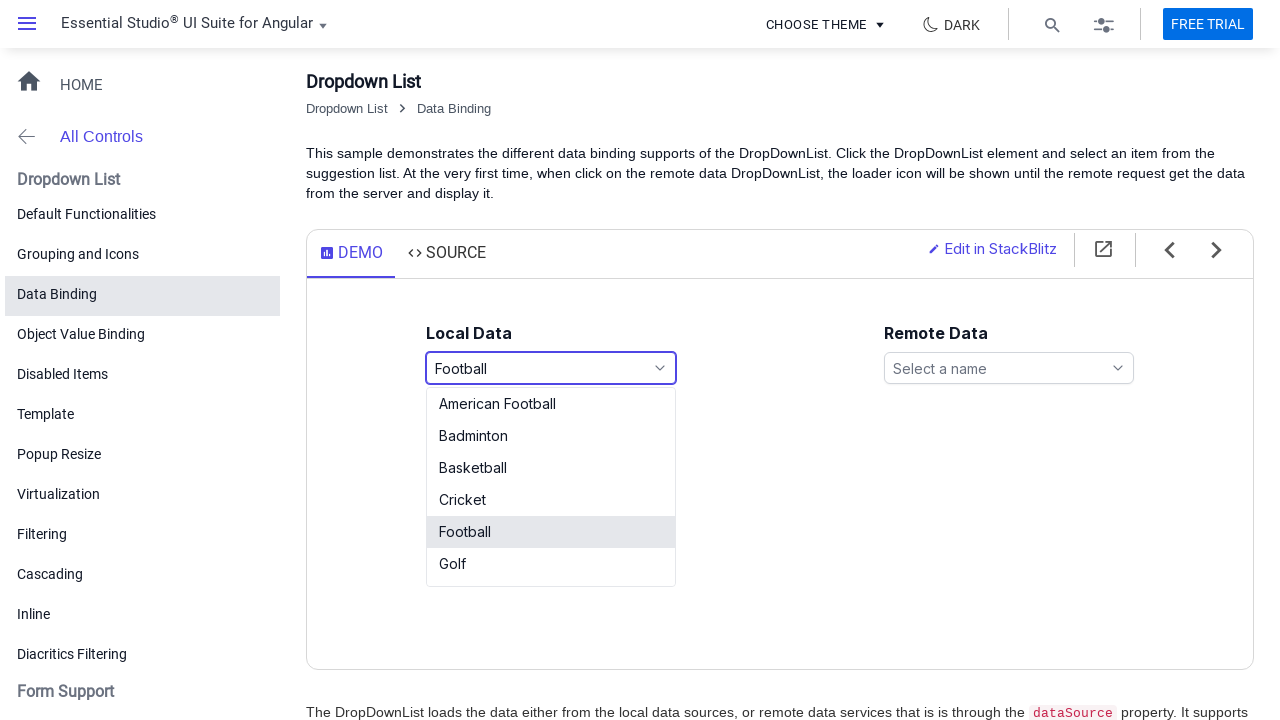

Retrieved hidden input value to verify selection
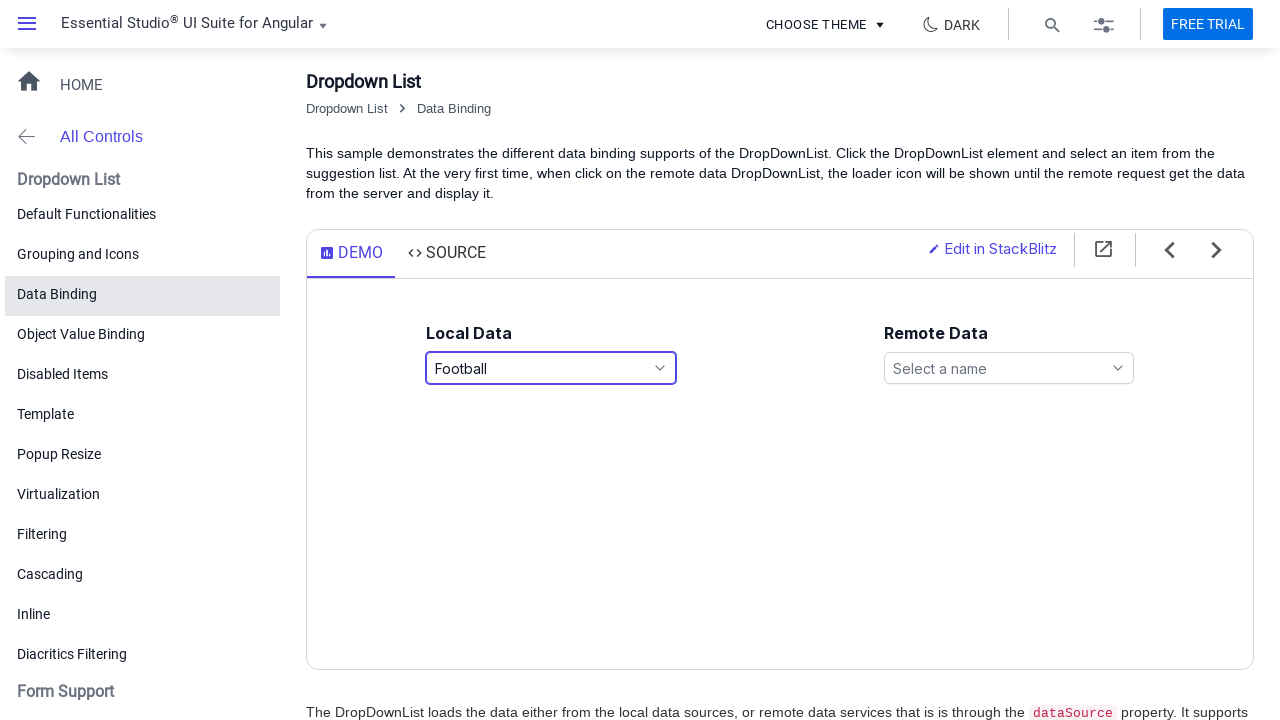

Verified that 'Football' is correctly selected in hidden input
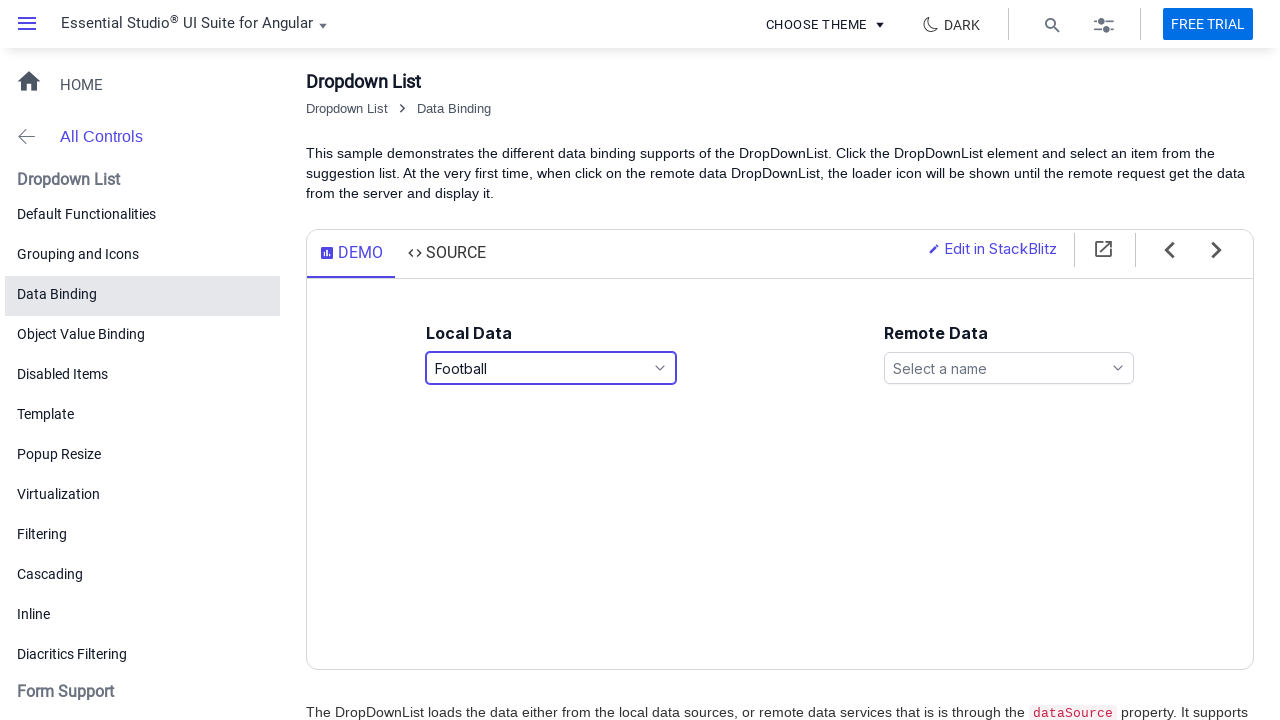

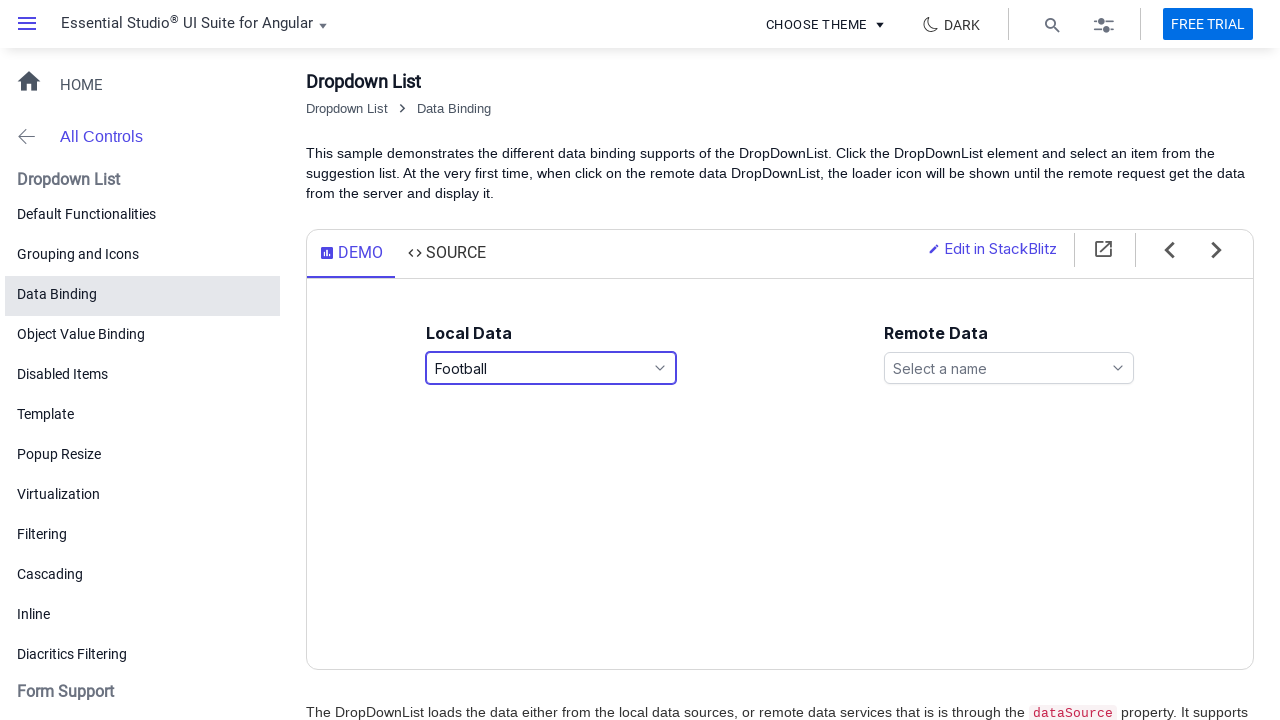